Tests a math problem form by extracting two numbers from the page, calculating their sum, selecting the result from a dropdown, and submitting the form

Starting URL: http://suninjuly.github.io/selects2.html

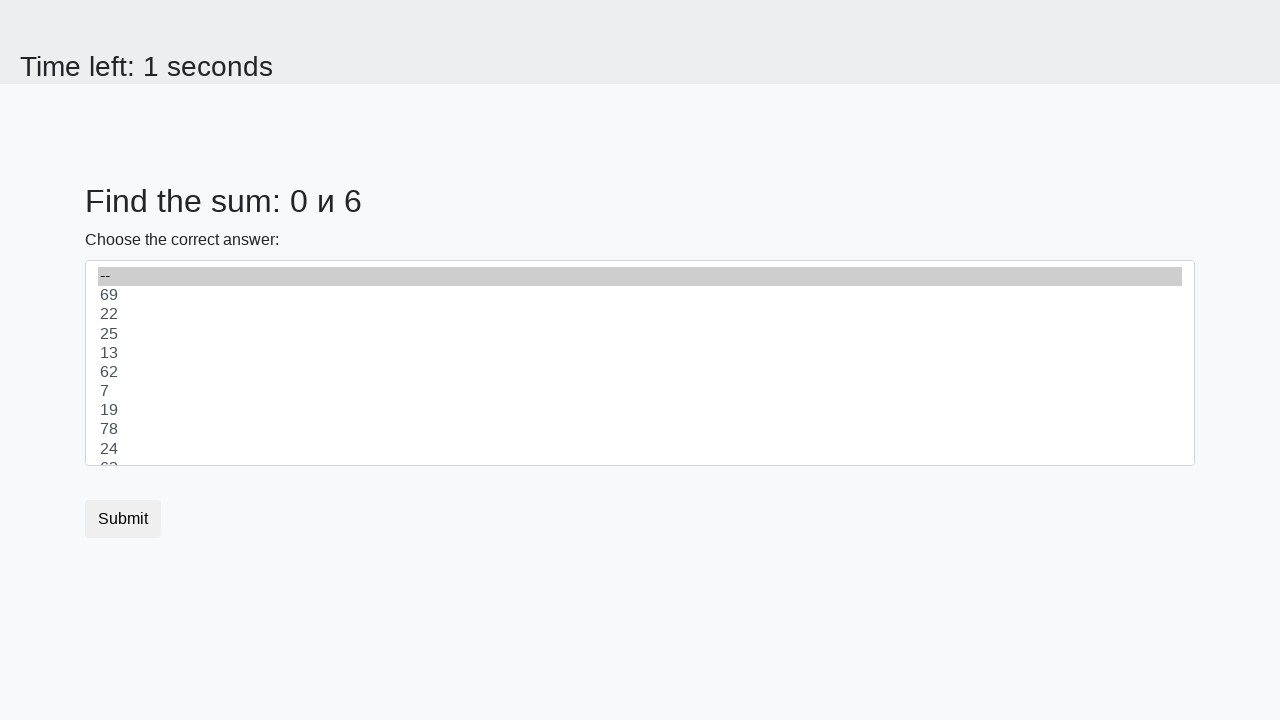

Extracted first number from span#num1
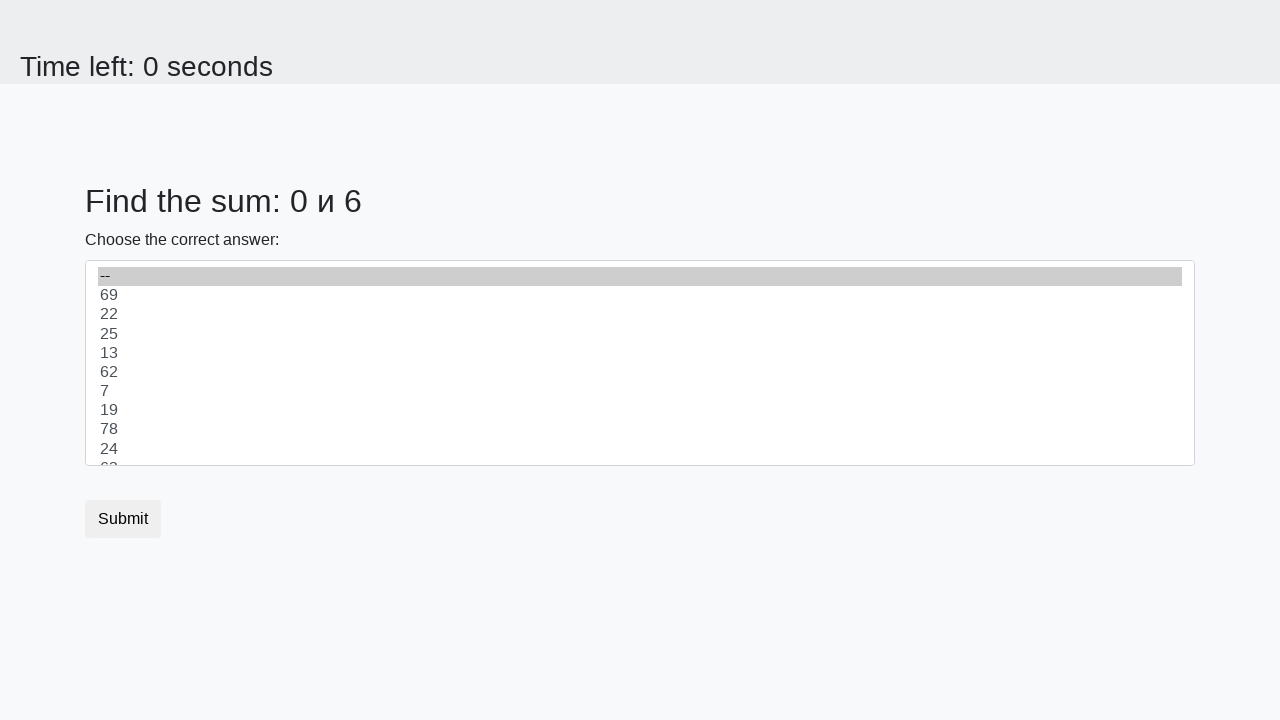

Extracted second number from span#num2
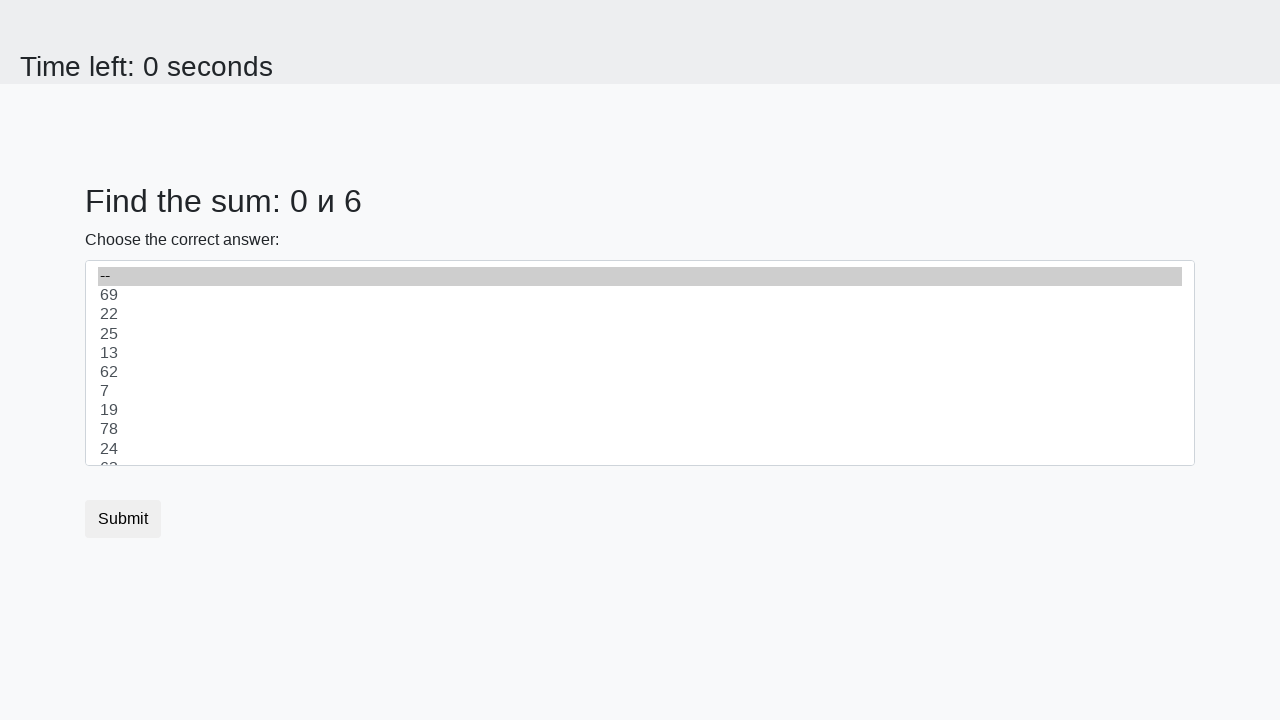

Calculated sum: 0 + 6 = 6
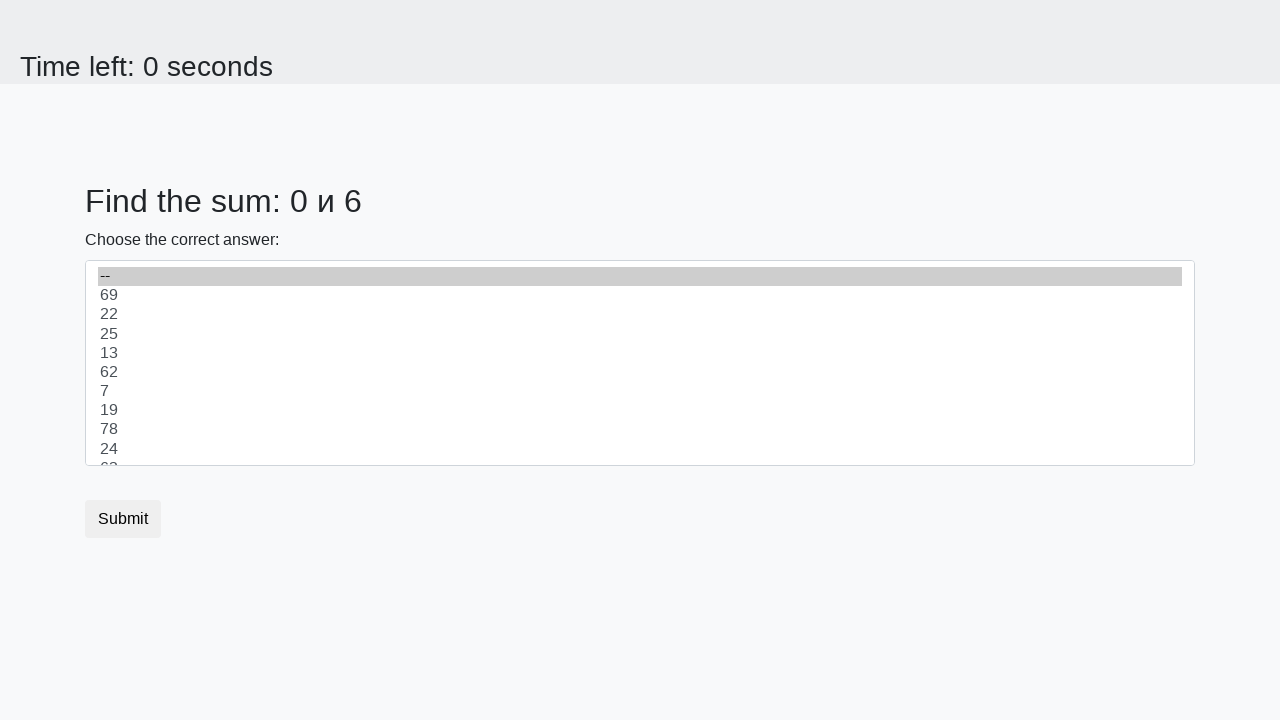

Selected sum value '6' from dropdown on select
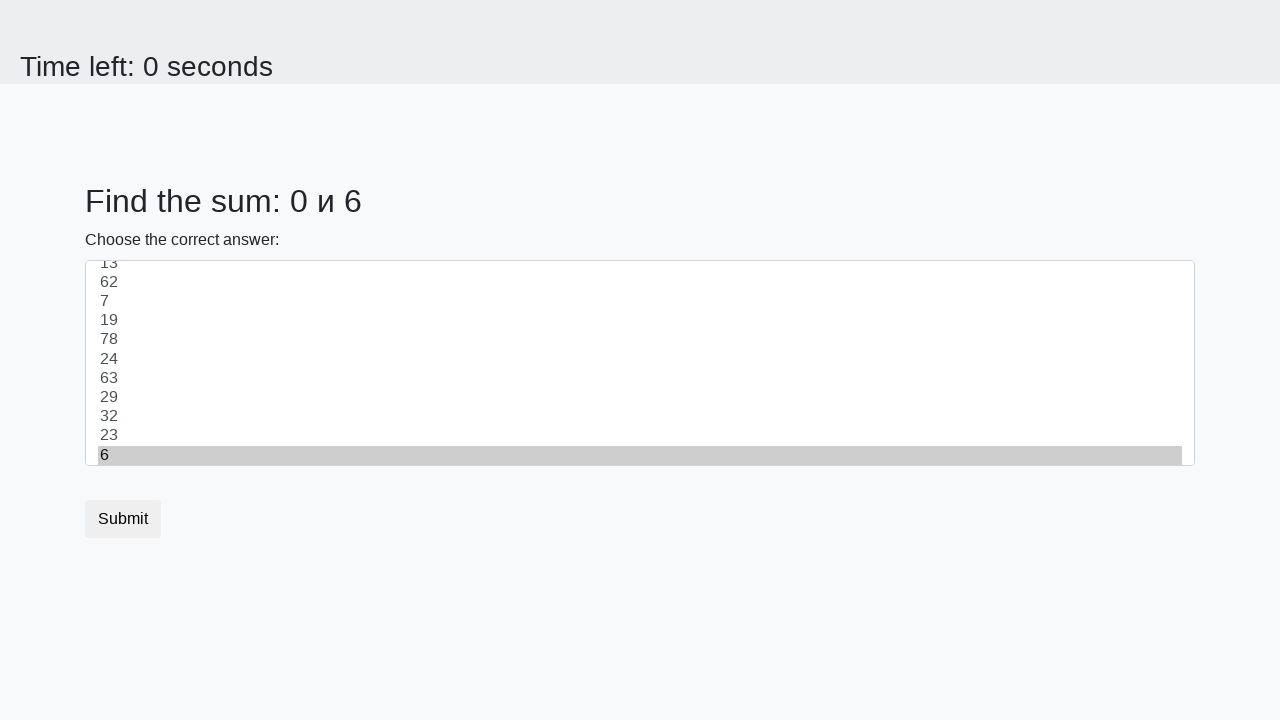

Clicked submit button to submit the form at (123, 519) on button
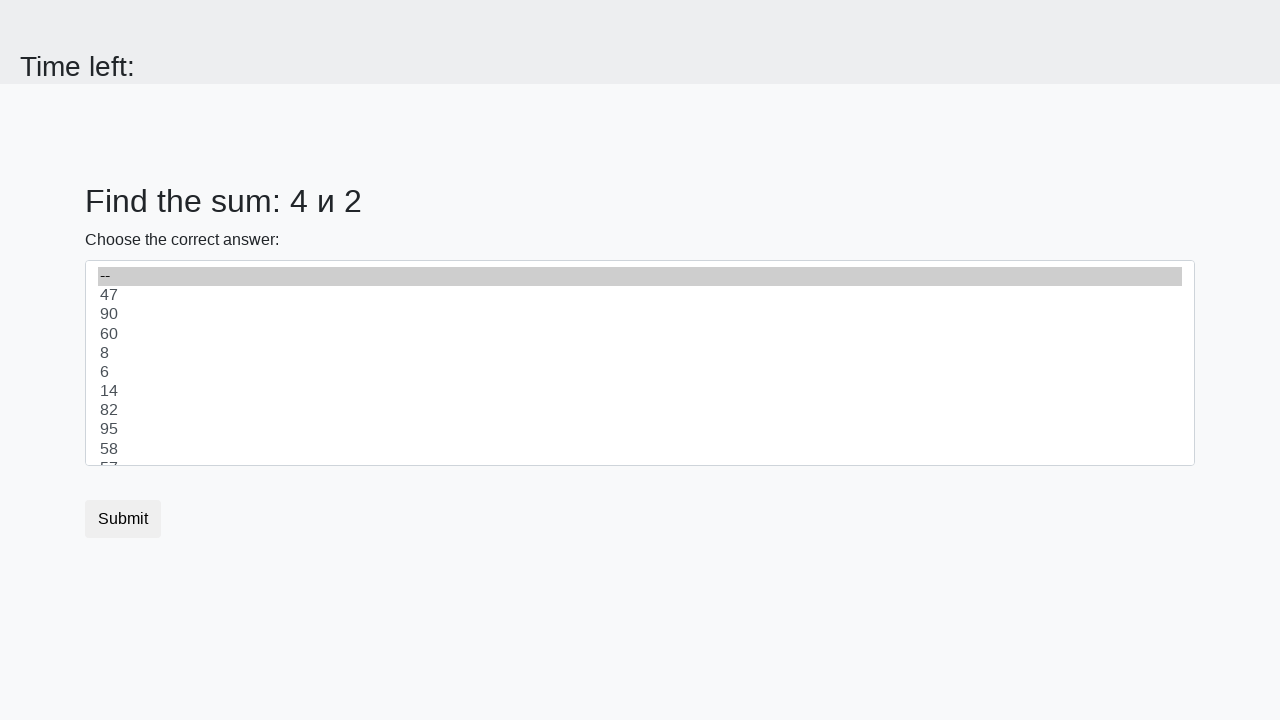

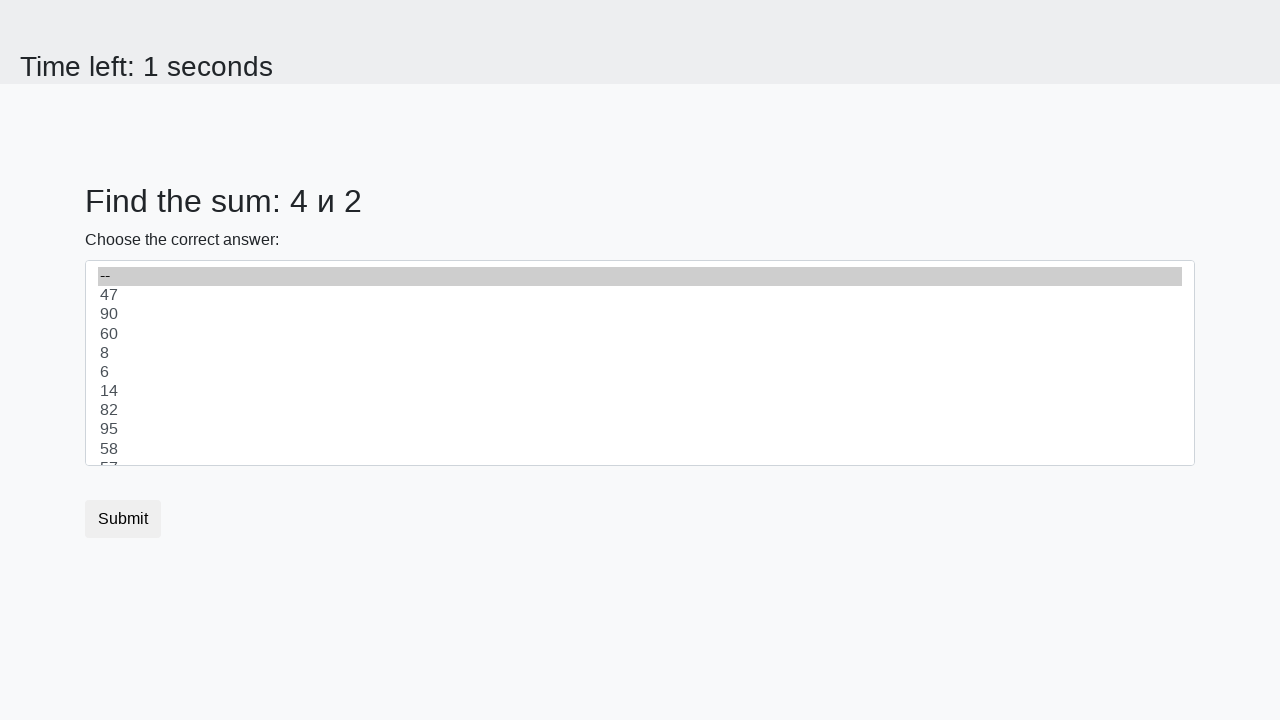